Tests a JavaScript prompt alert by clicking the third button, entering a name in the prompt, accepting it, and verifying the entered name appears in the result message.

Starting URL: https://testcenter.techproeducation.com/index.php?page=javascript-alerts

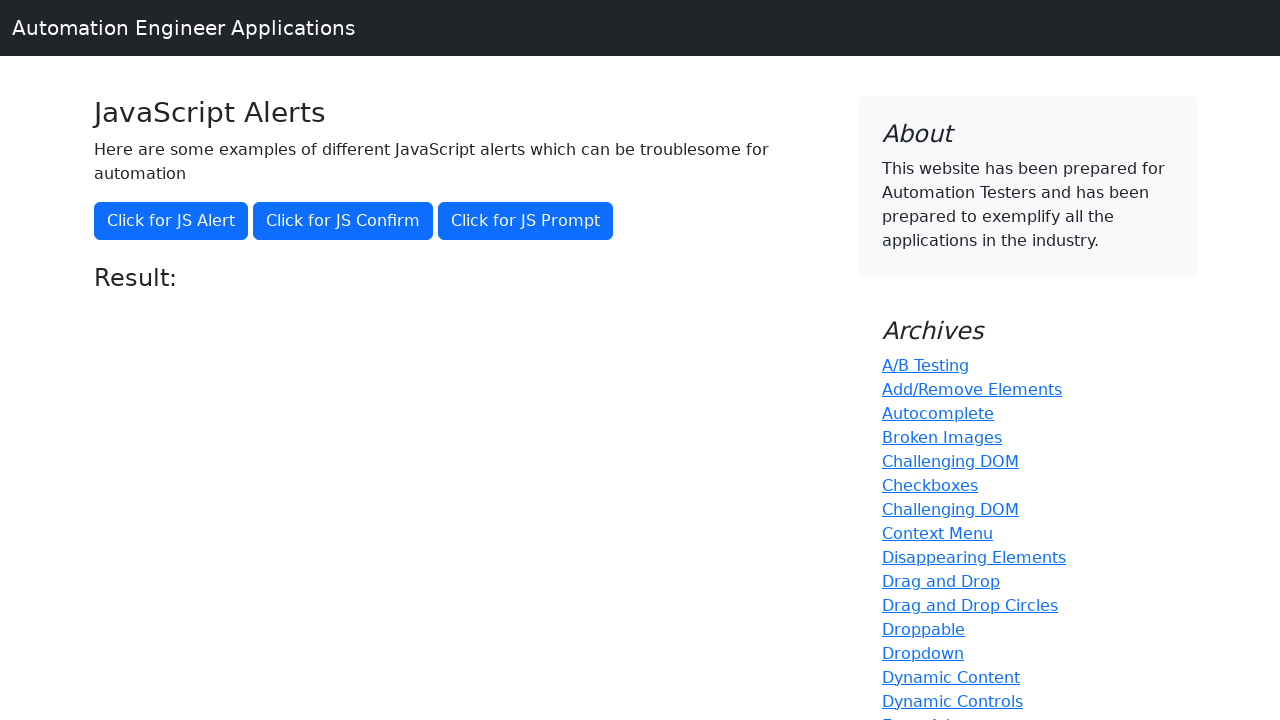

Set up dialog handler to accept prompt with 'Marcus'
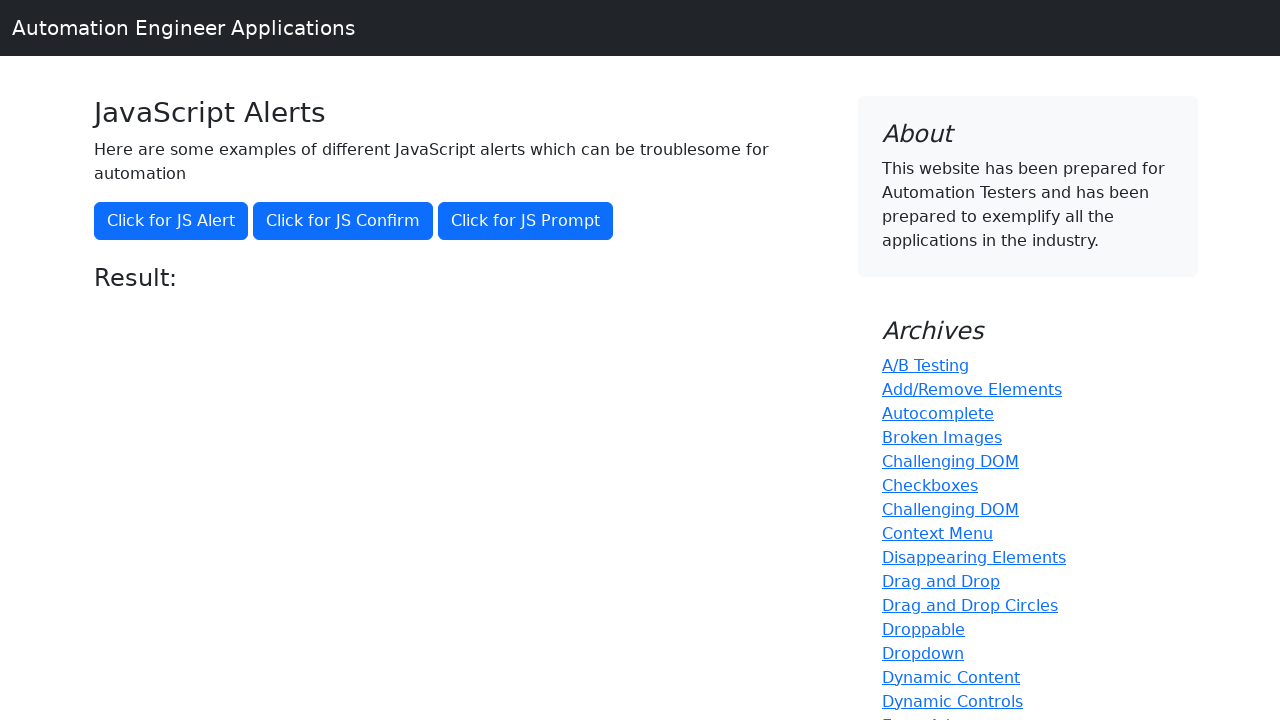

Clicked the third button to trigger prompt alert at (526, 221) on (//button)[3]
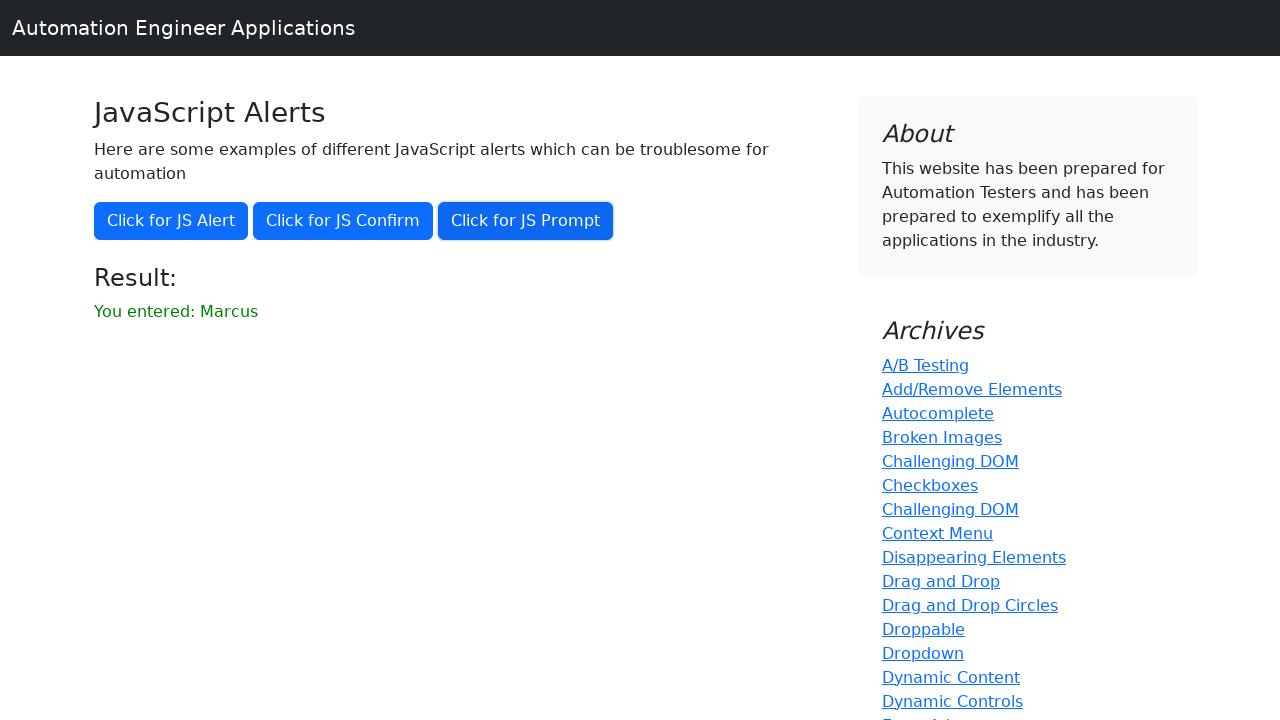

Waited 1000ms for dialog processing
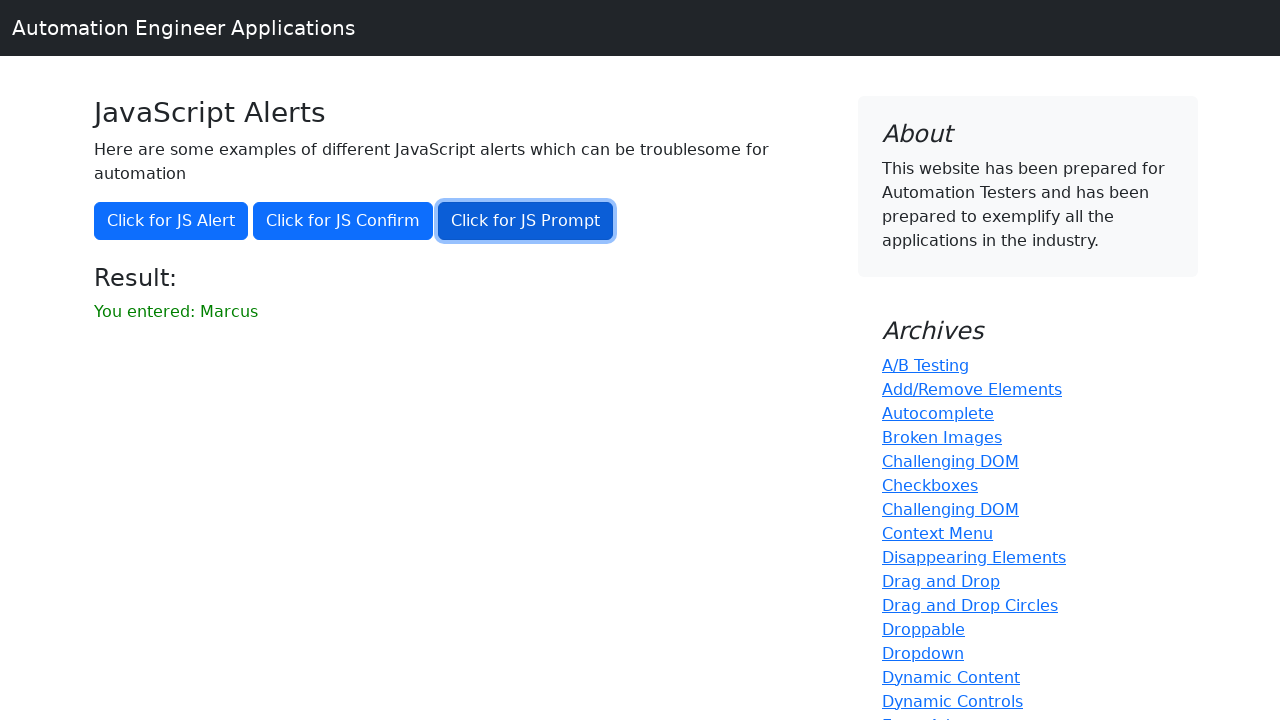

Located result message element
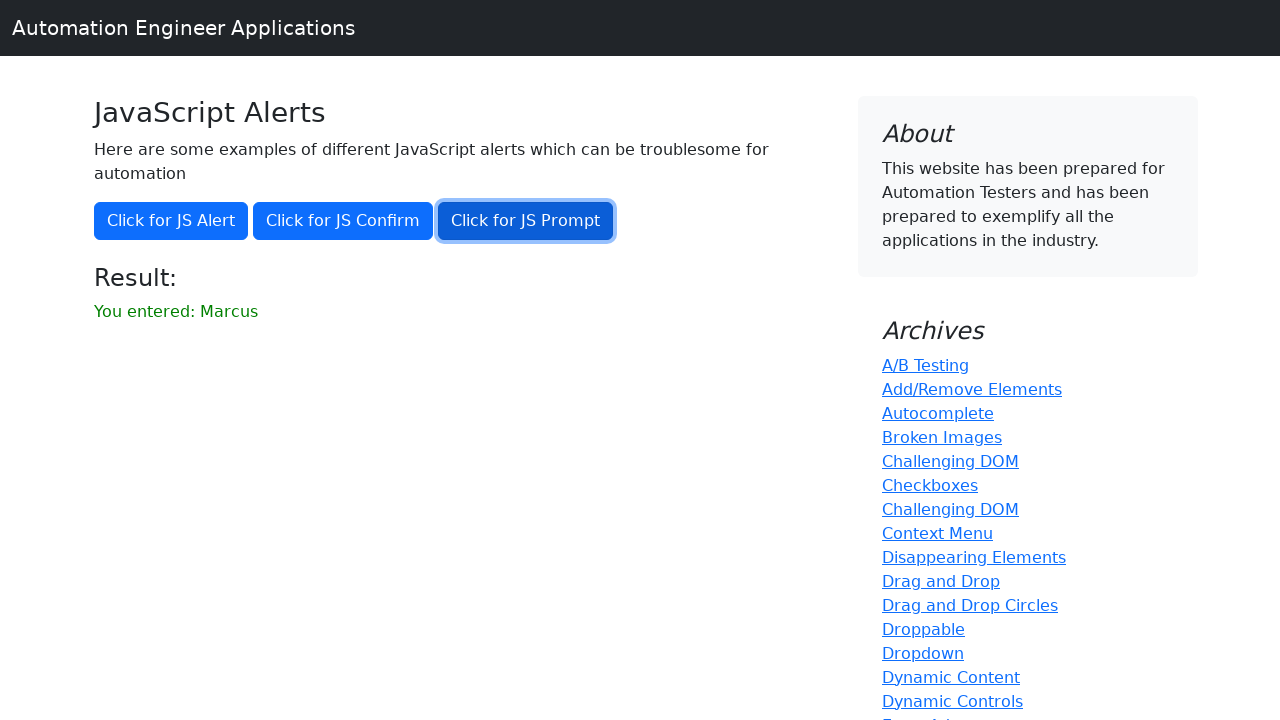

Verified that 'Marcus' appears in the result message
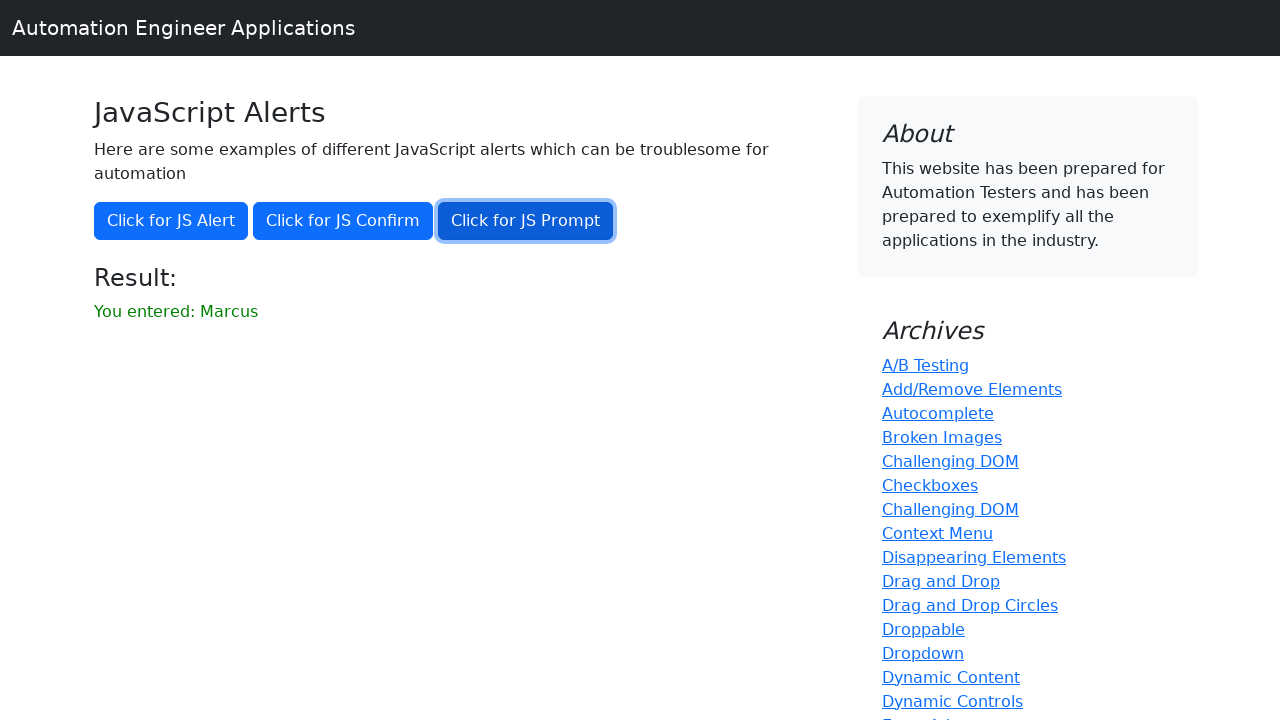

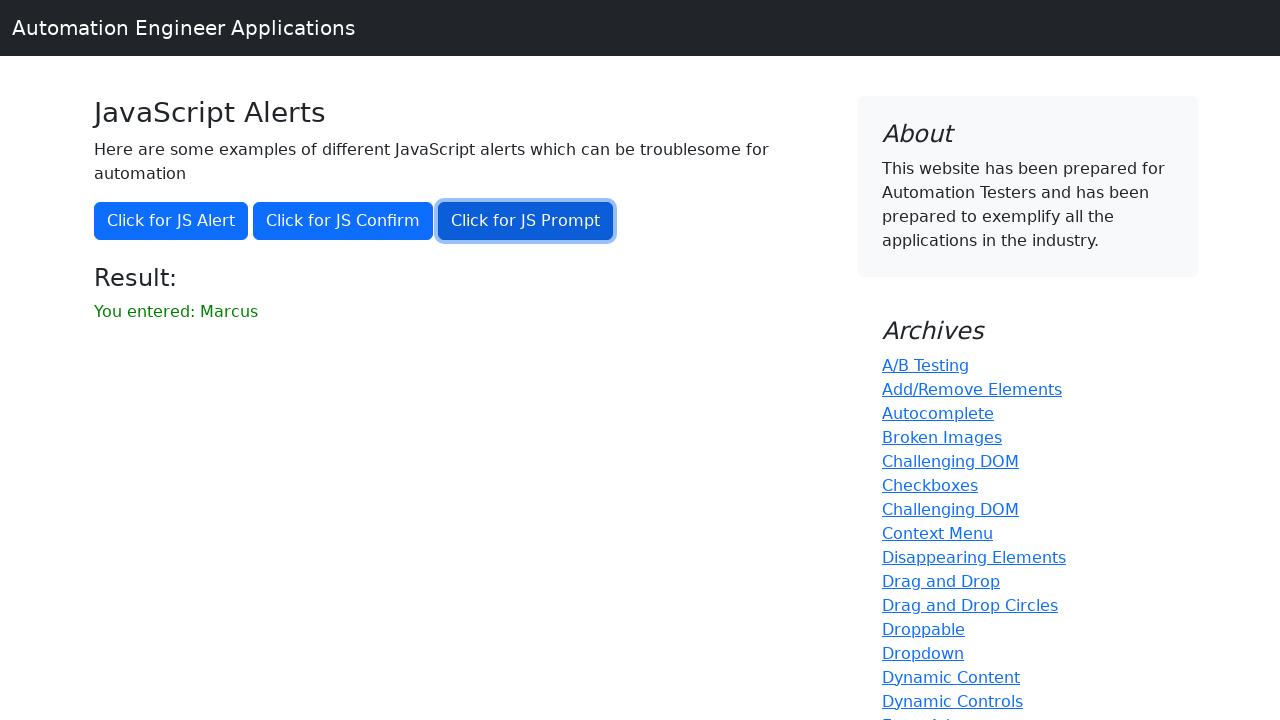